Tests iframe handling by switching to a frame, performing a drag and drop action on a draggable element, then switching back to default content and clicking a link

Starting URL: https://jqueryui.com/draggable/

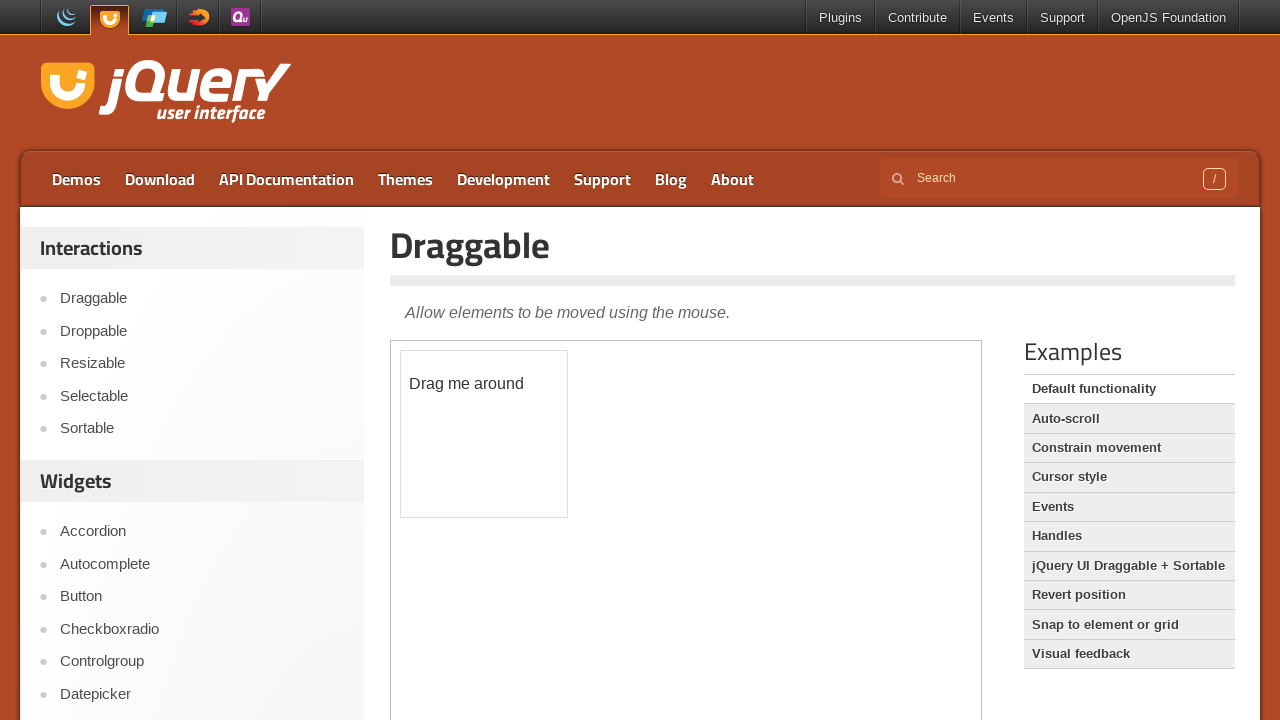

Located and switched to iframe containing draggable element
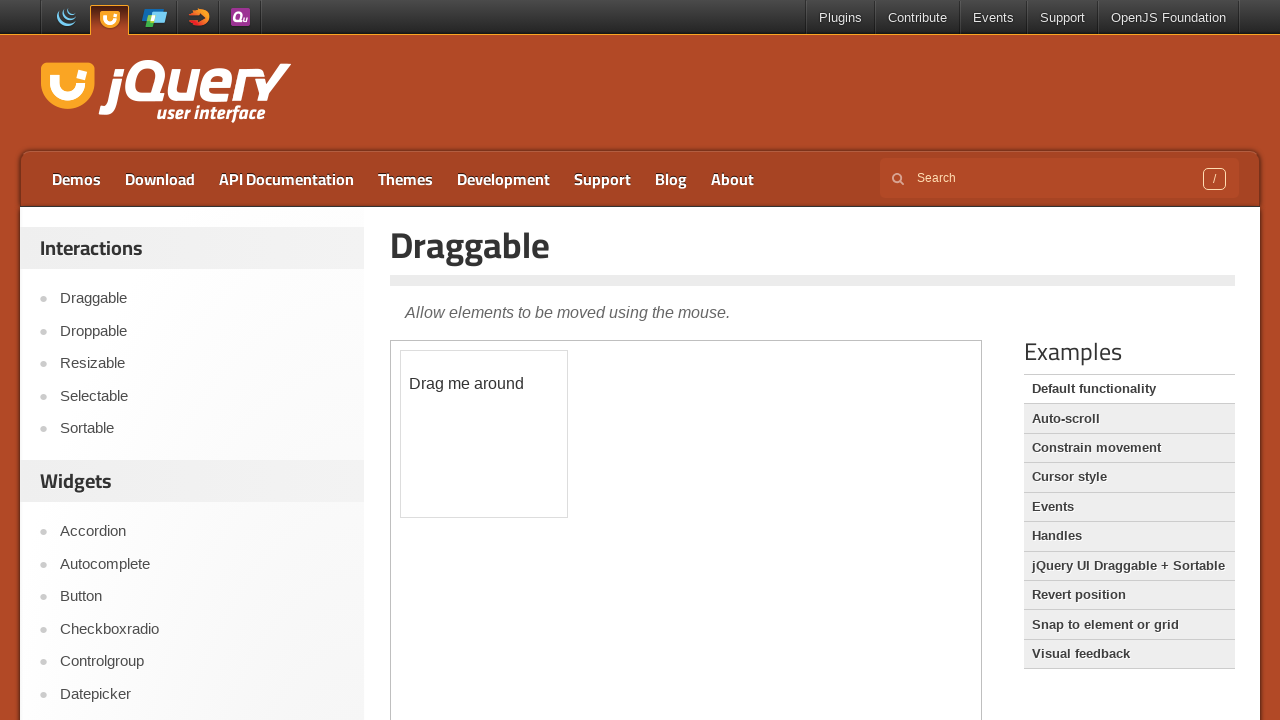

Located draggable element within iframe
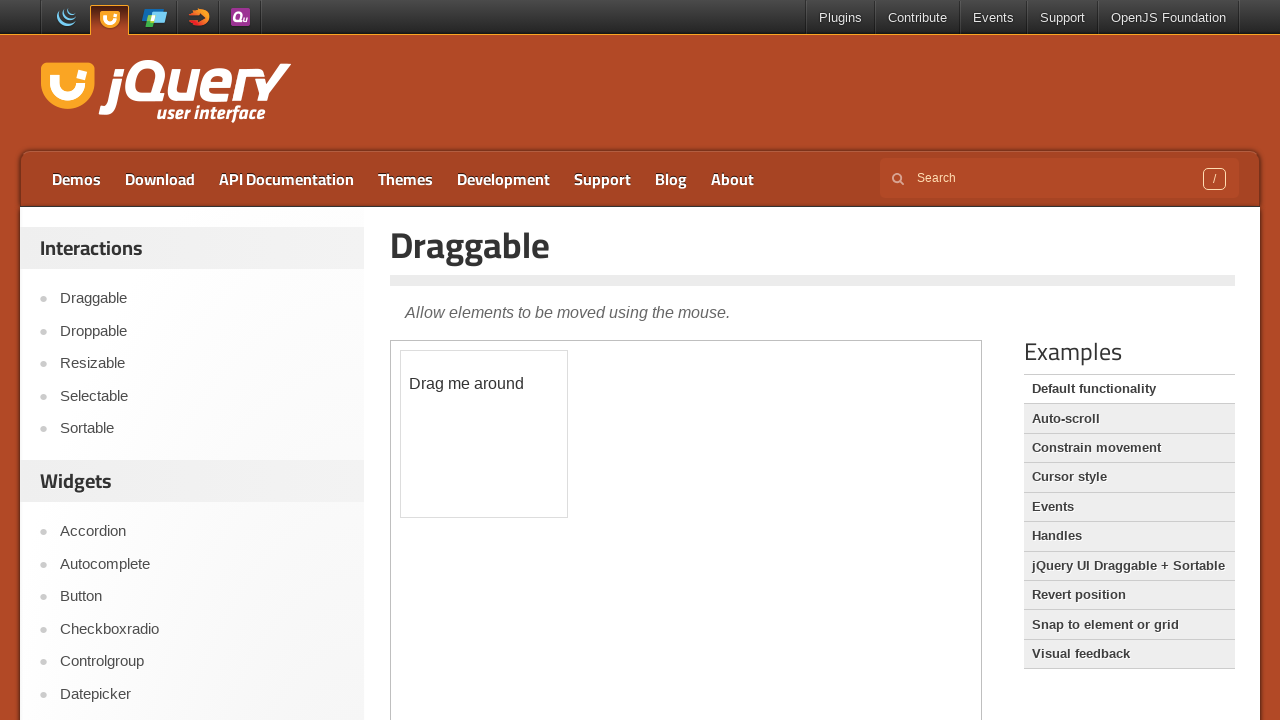

Retrieved bounding box of draggable element
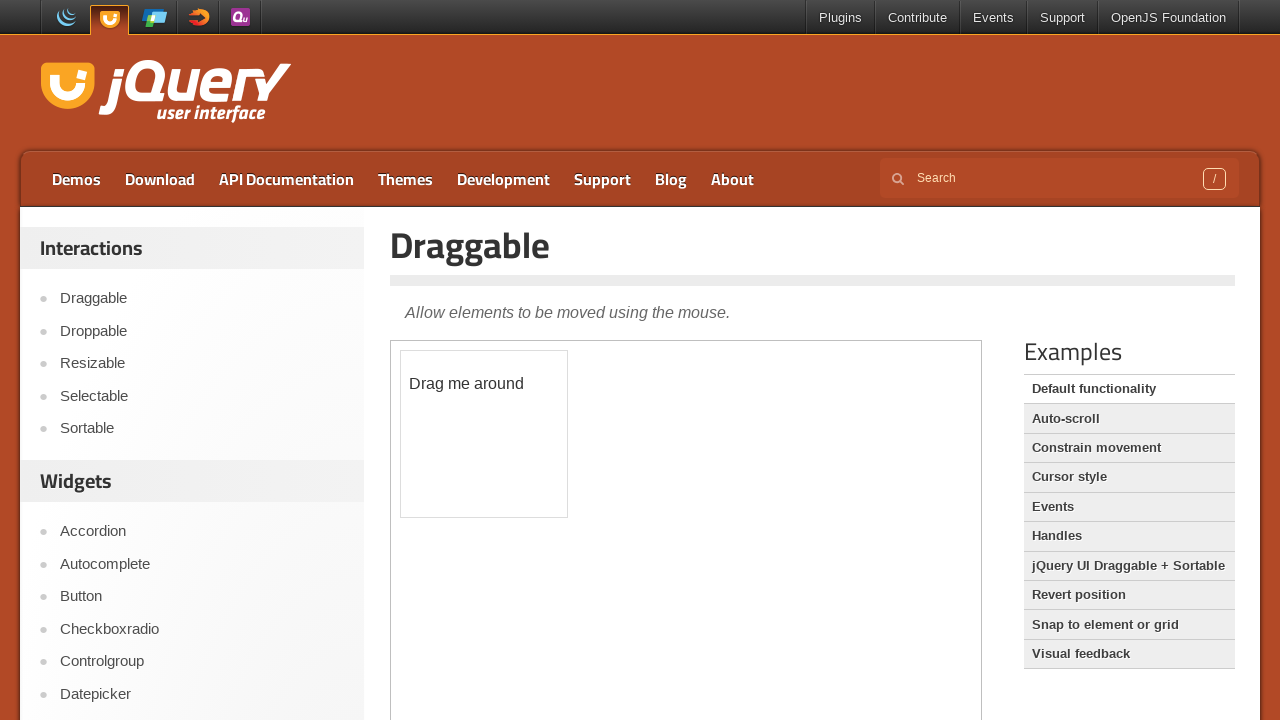

Moved mouse to center of draggable element at (484, 434)
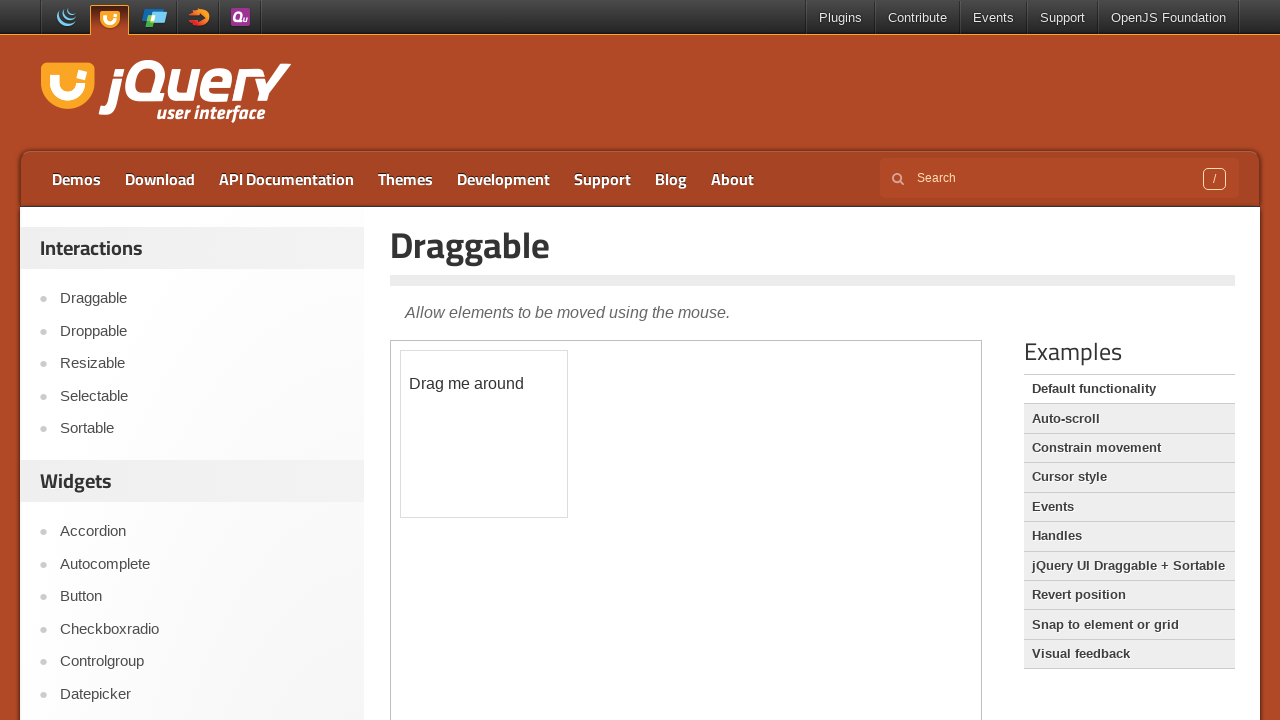

Pressed mouse button down on draggable element at (484, 434)
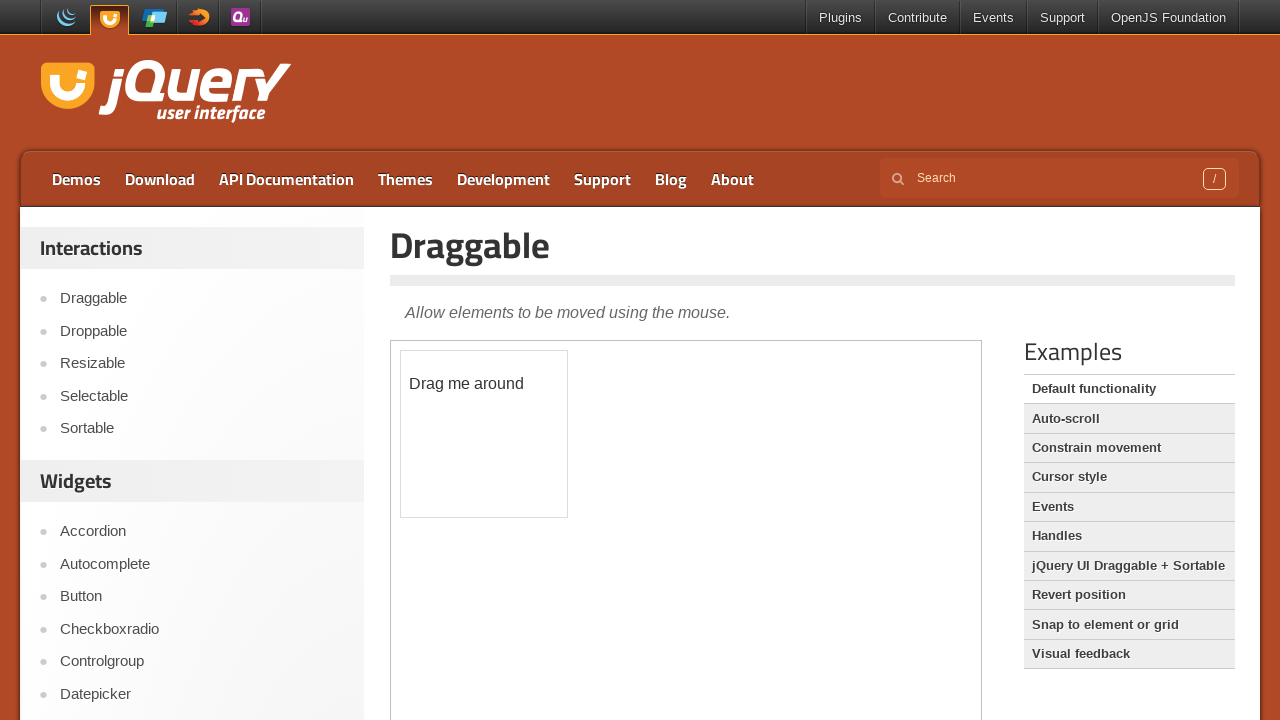

Dragged element 200 pixels to the right at (684, 434)
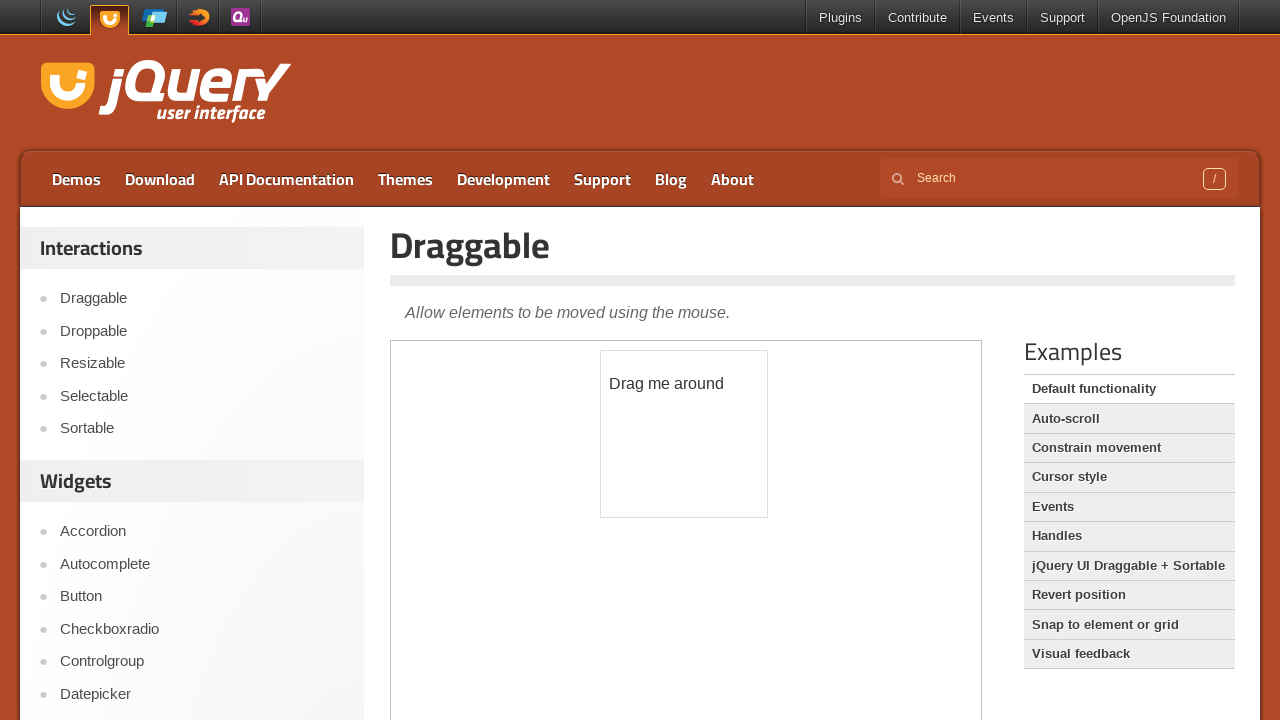

Released mouse button to complete drag and drop at (684, 434)
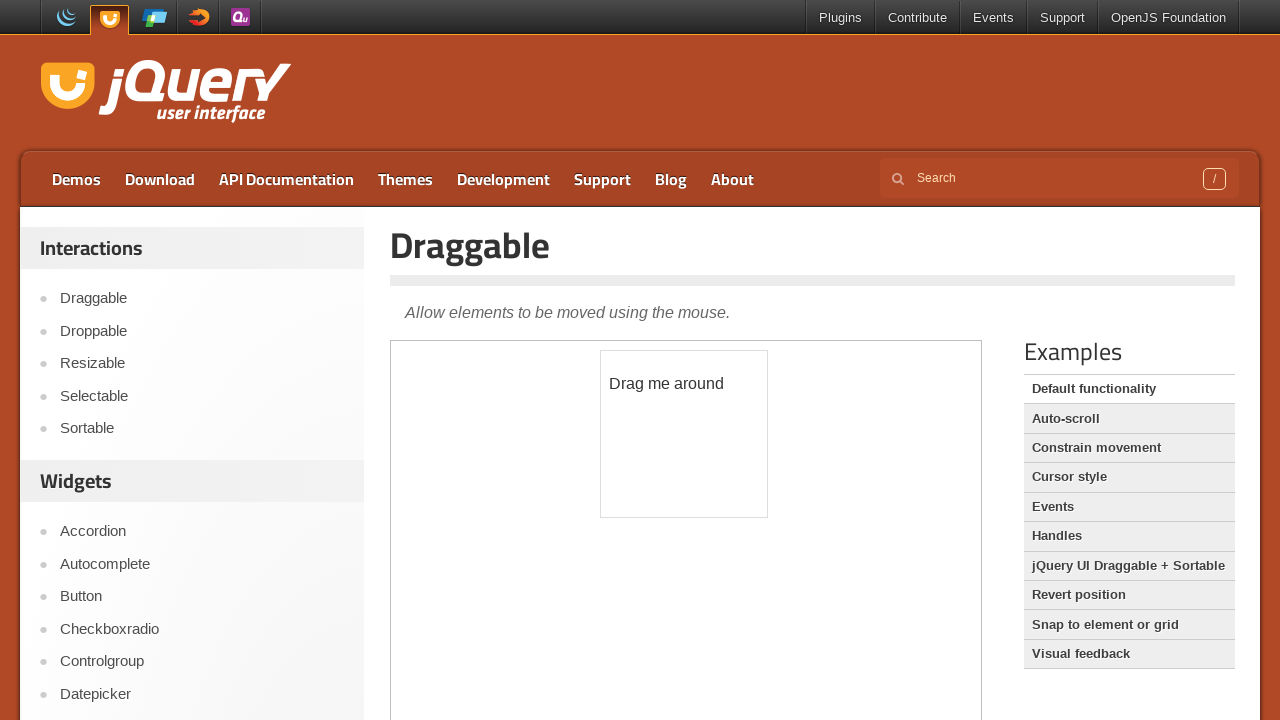

Clicked API Documentation link in default content at (286, 179) on text=API Documentation
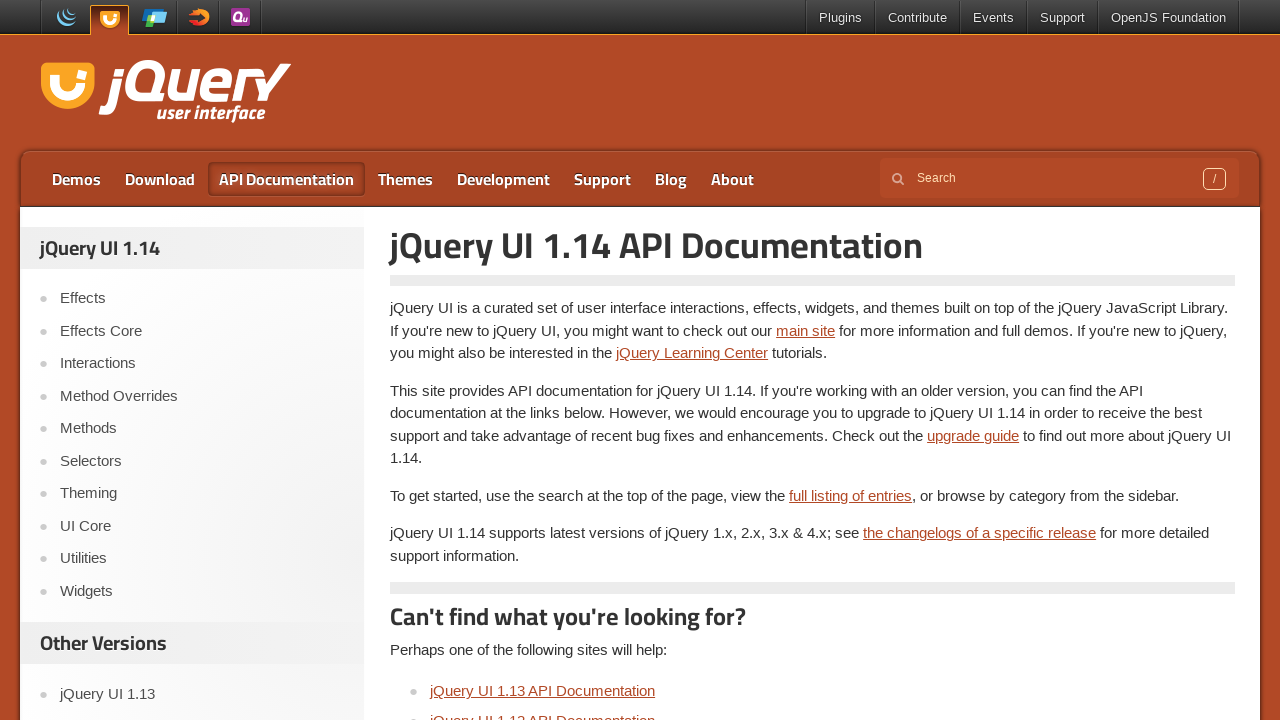

Page load completed after navigation to API Documentation
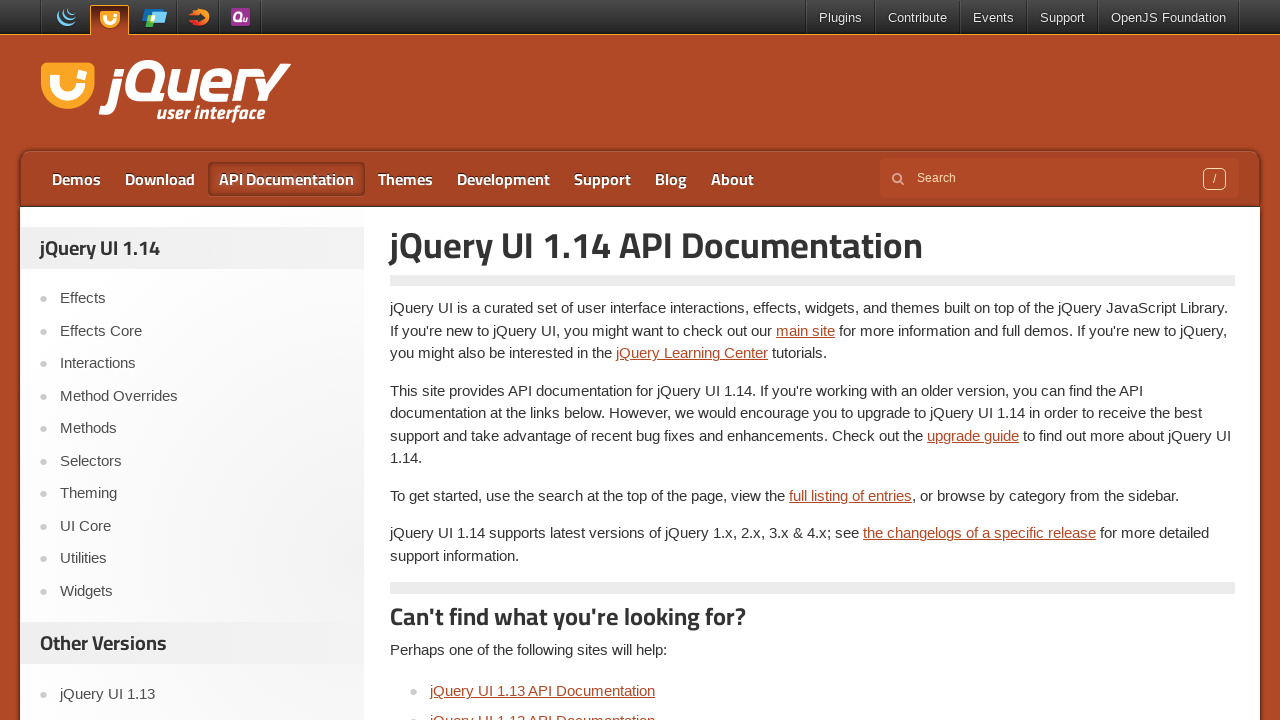

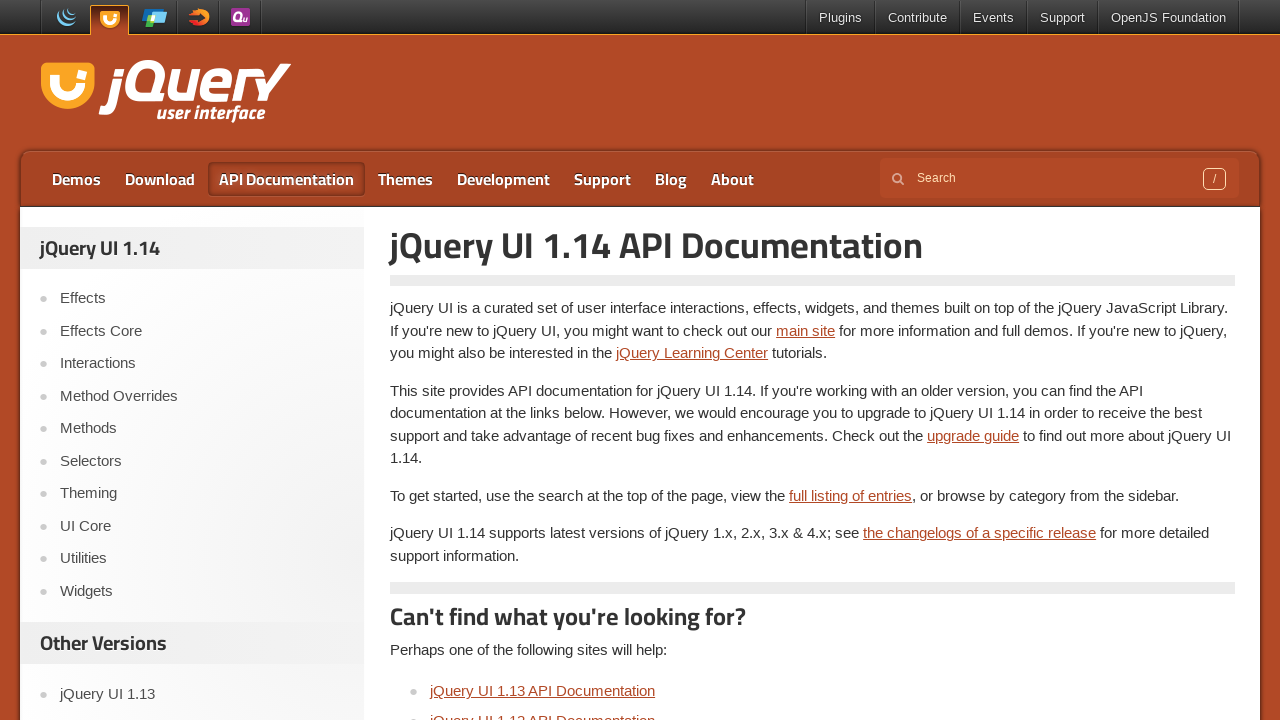